Tests jQuery UI checkbox and radio button functionality by switching to an iframe and clicking on radio and checkbox elements

Starting URL: https://jqueryui.com/checkboxradio/

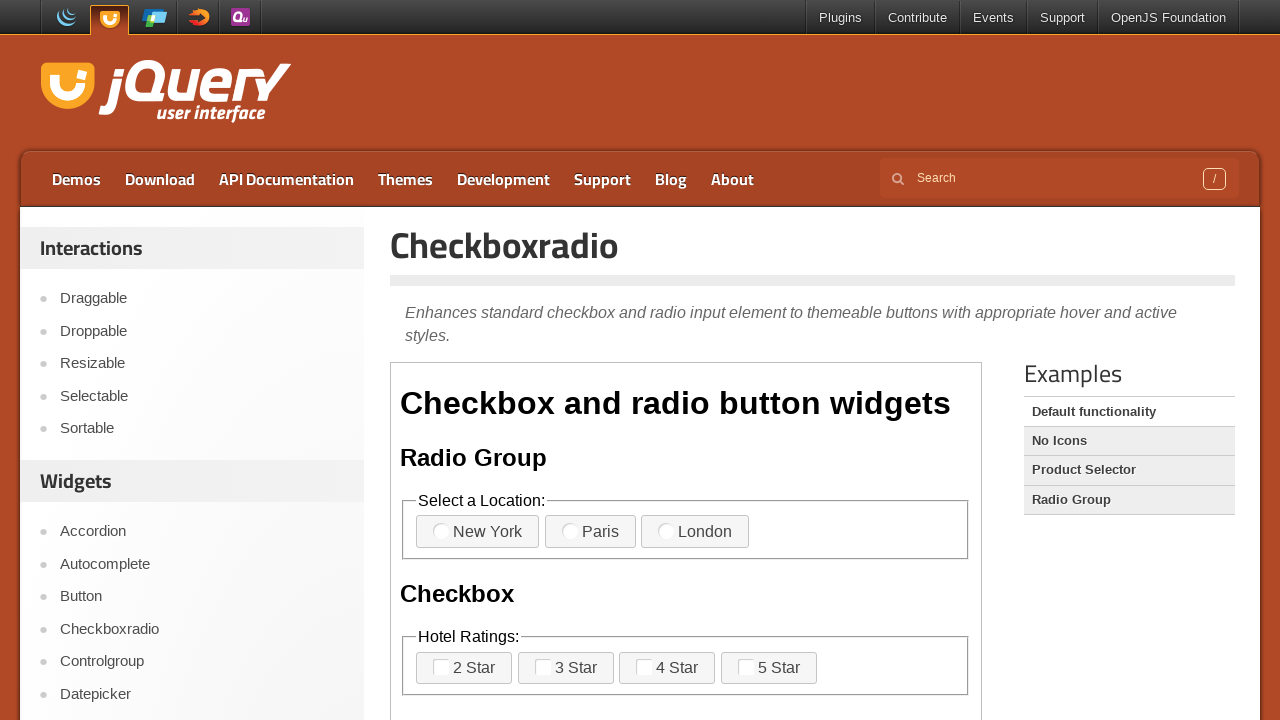

Located and selected the first iframe on the page
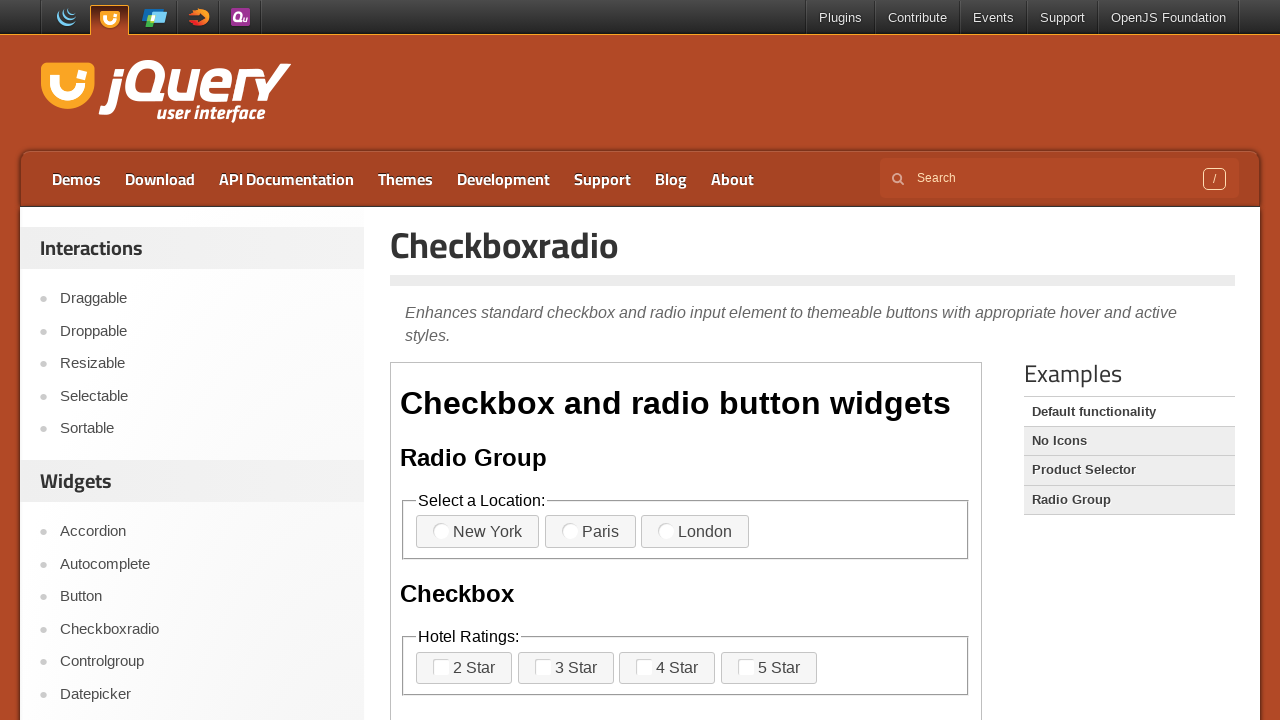

Clicked on radio button option 3 at (695, 532) on iframe >> nth=0 >> internal:control=enter-frame >> label[for='radio-3']
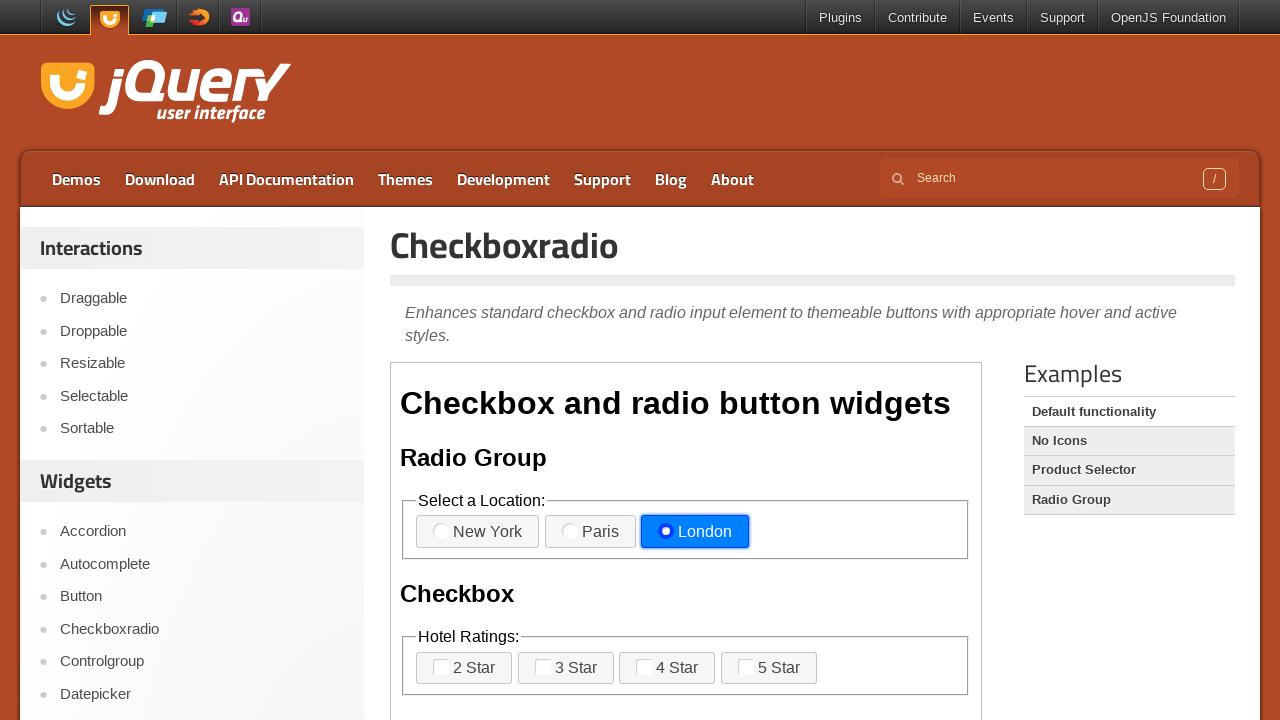

Clicked on checkbox option 3 at (667, 668) on iframe >> nth=0 >> internal:control=enter-frame >> label[for='checkbox-3']
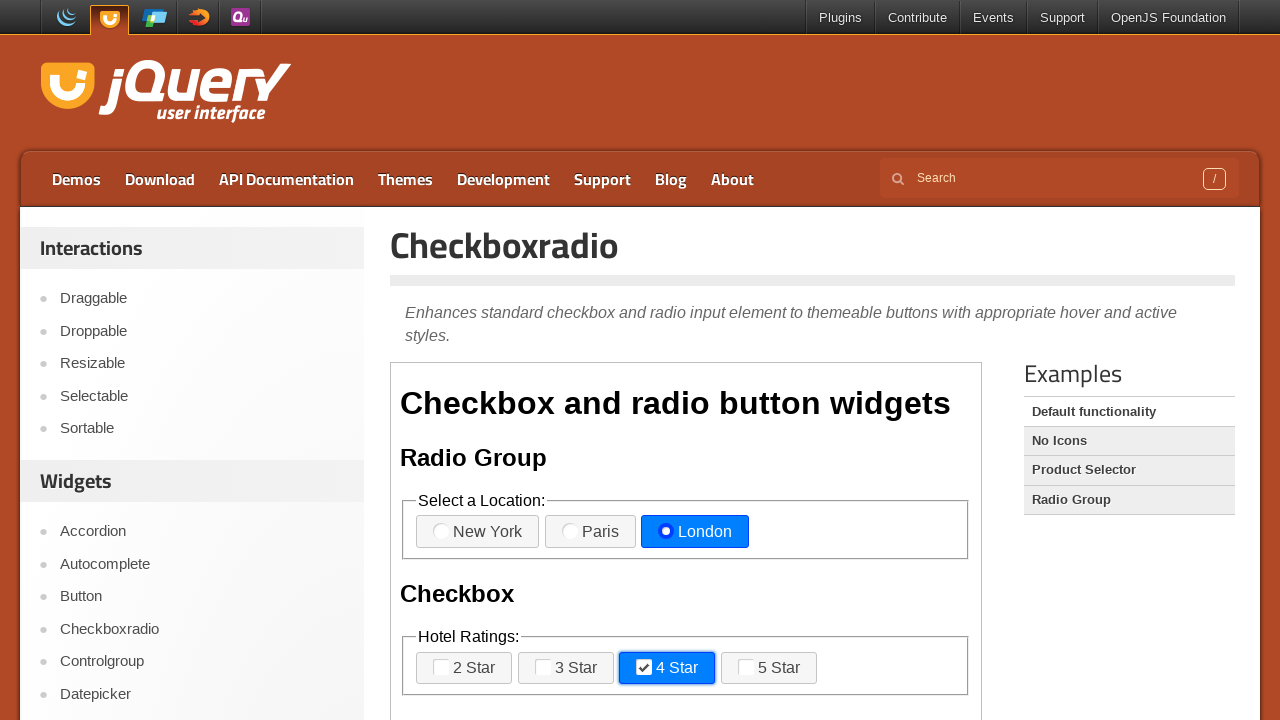

Clicked on checkbox option 4 at (769, 668) on iframe >> nth=0 >> internal:control=enter-frame >> label[for='checkbox-4']
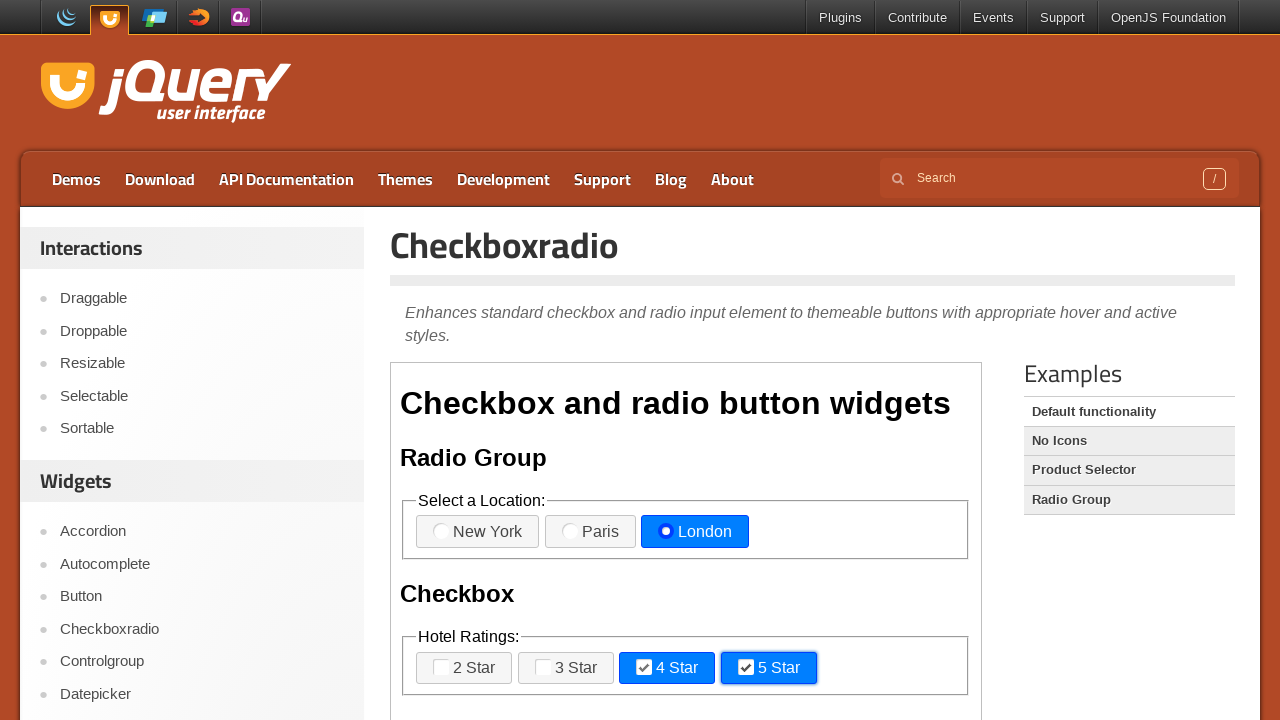

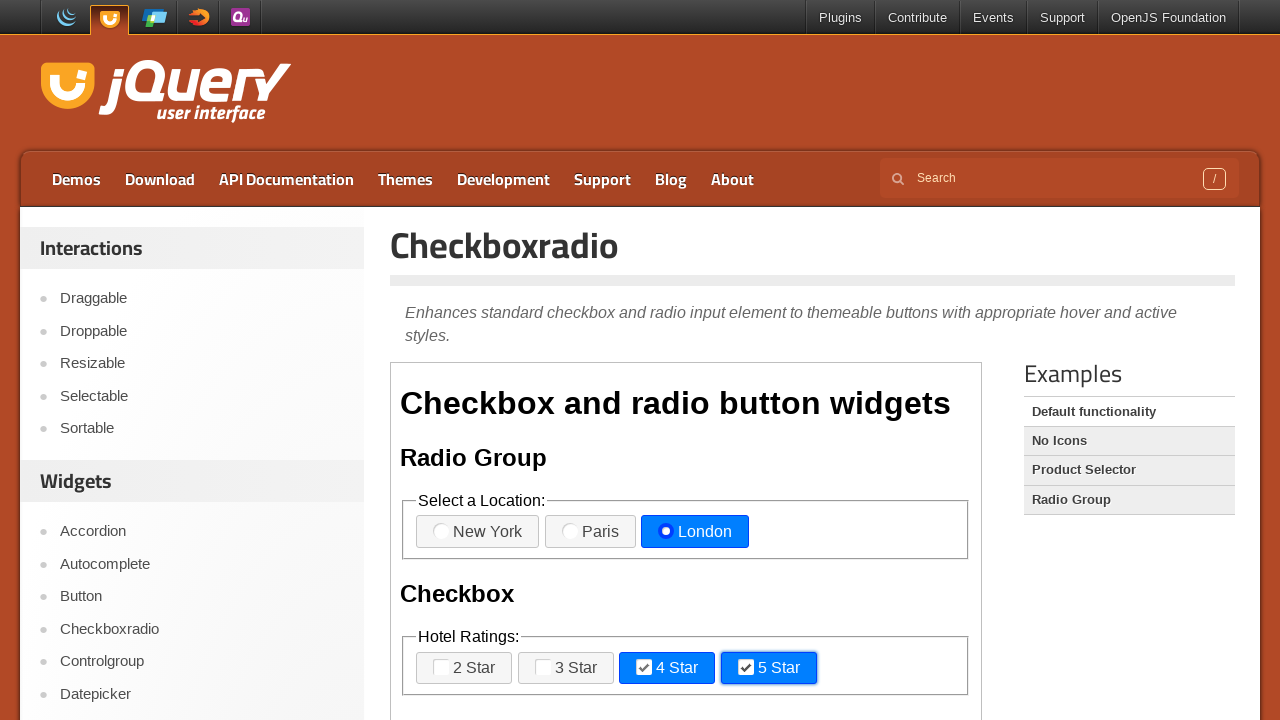